Waits for the page to load and then locates a paragraph element on a synchronization demo page.

Starting URL: https://kristinek.github.io/site/examples/sync

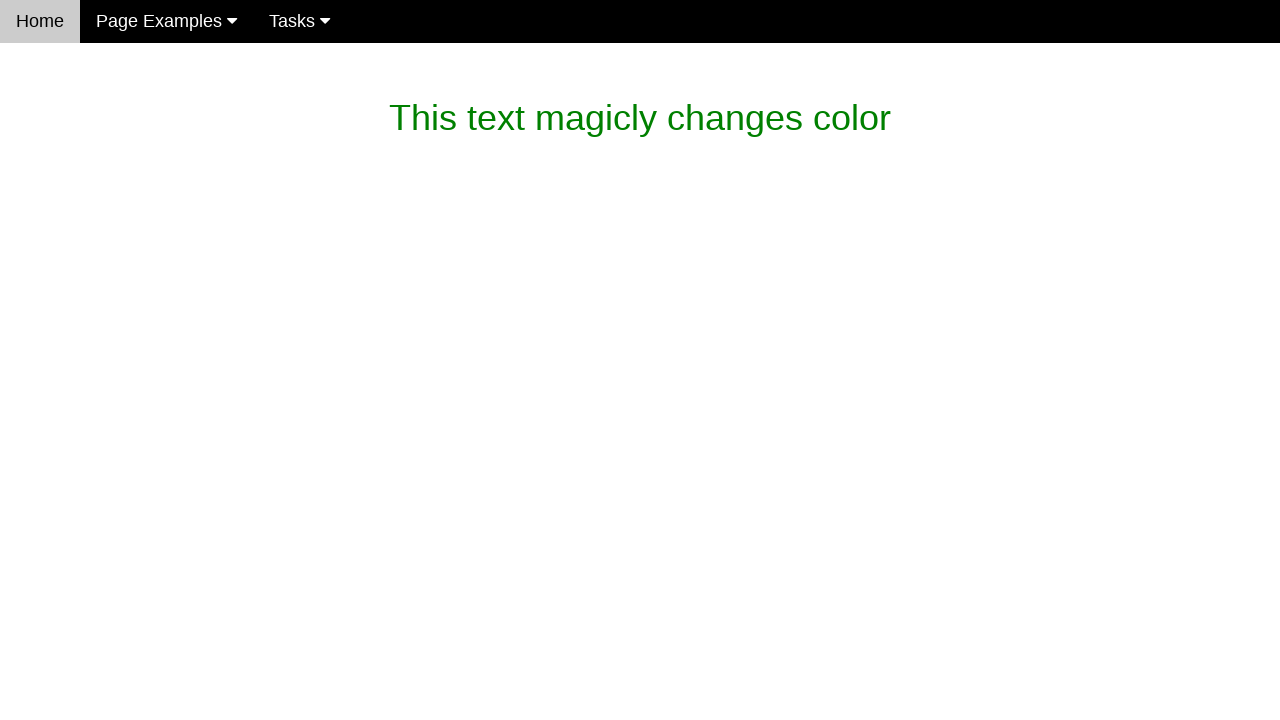

Navigated to synchronization demo page
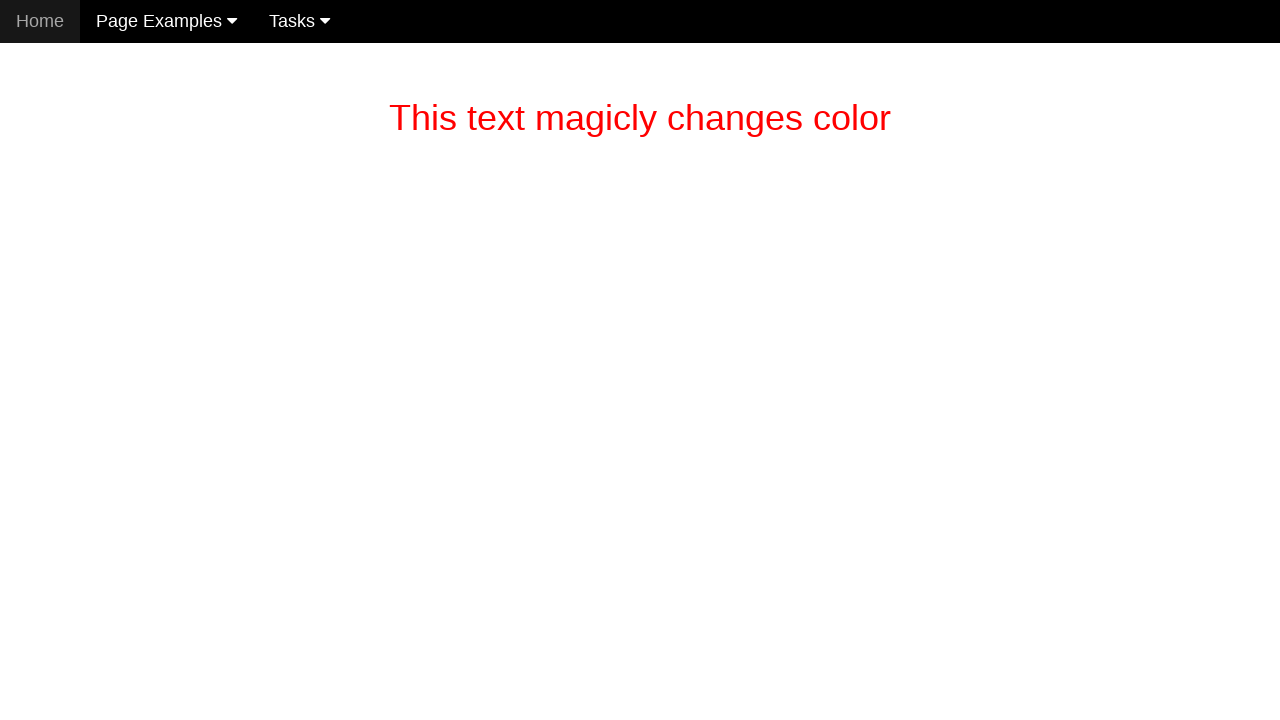

Waited 10 seconds for page content to fully load
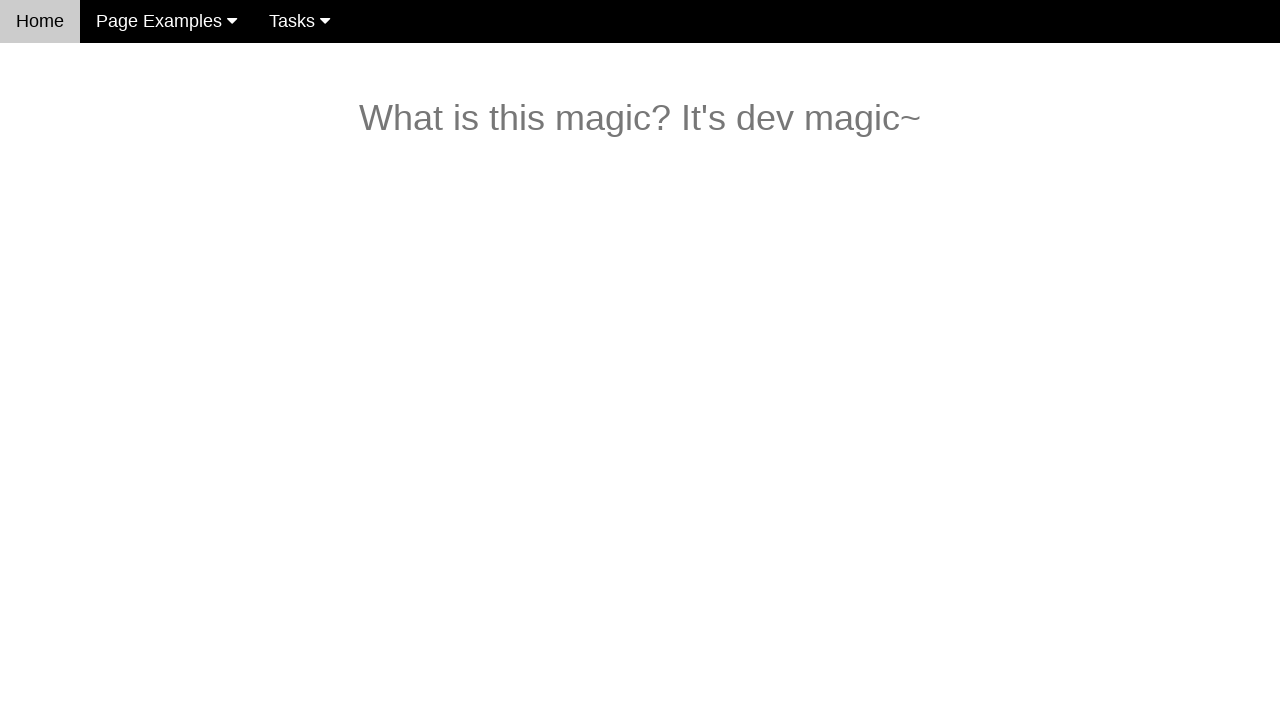

Located paragraph element on the page
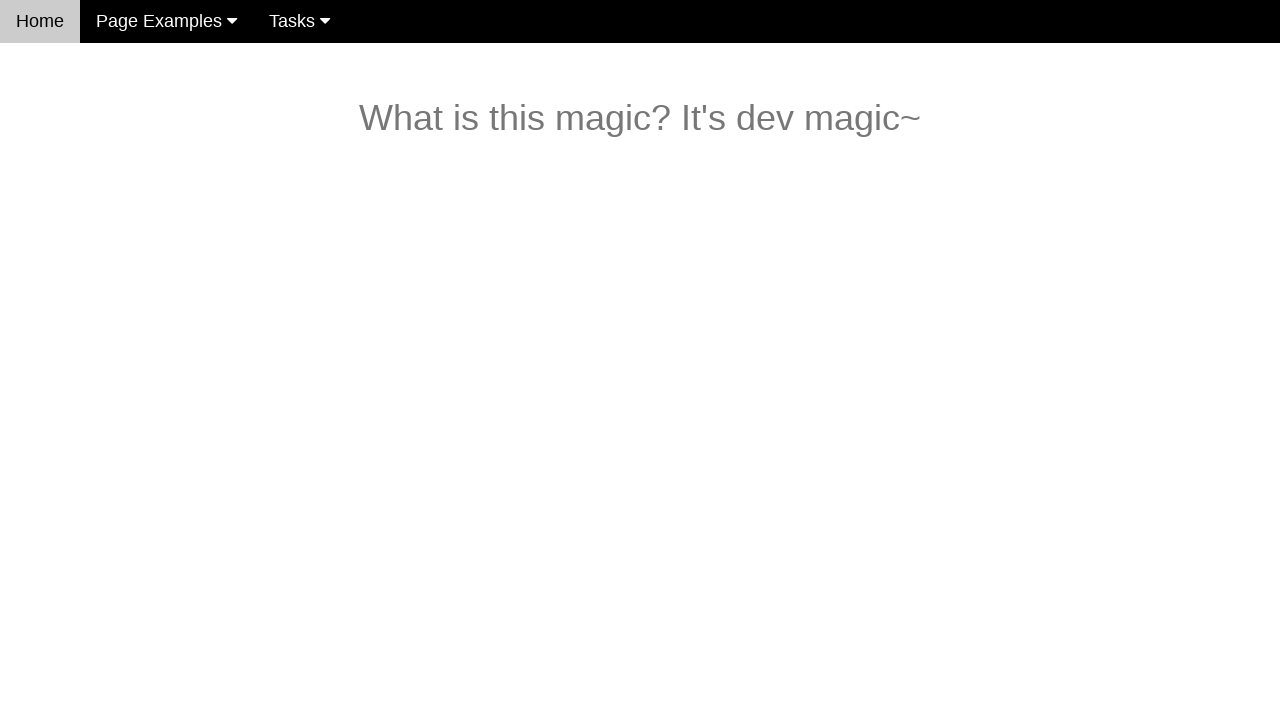

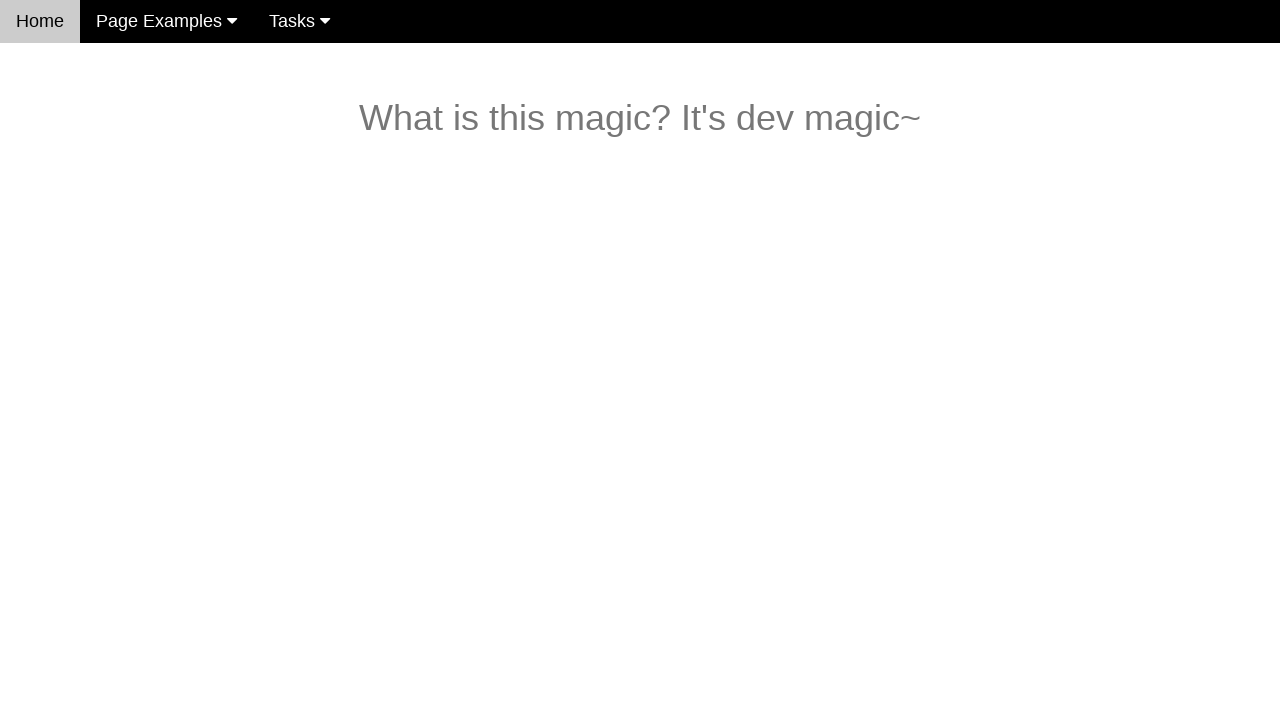